Tests scrolling functionality using JavaScript by scrolling to a specific element on the registration page

Starting URL: https://demo.automationtesting.in/Register.html

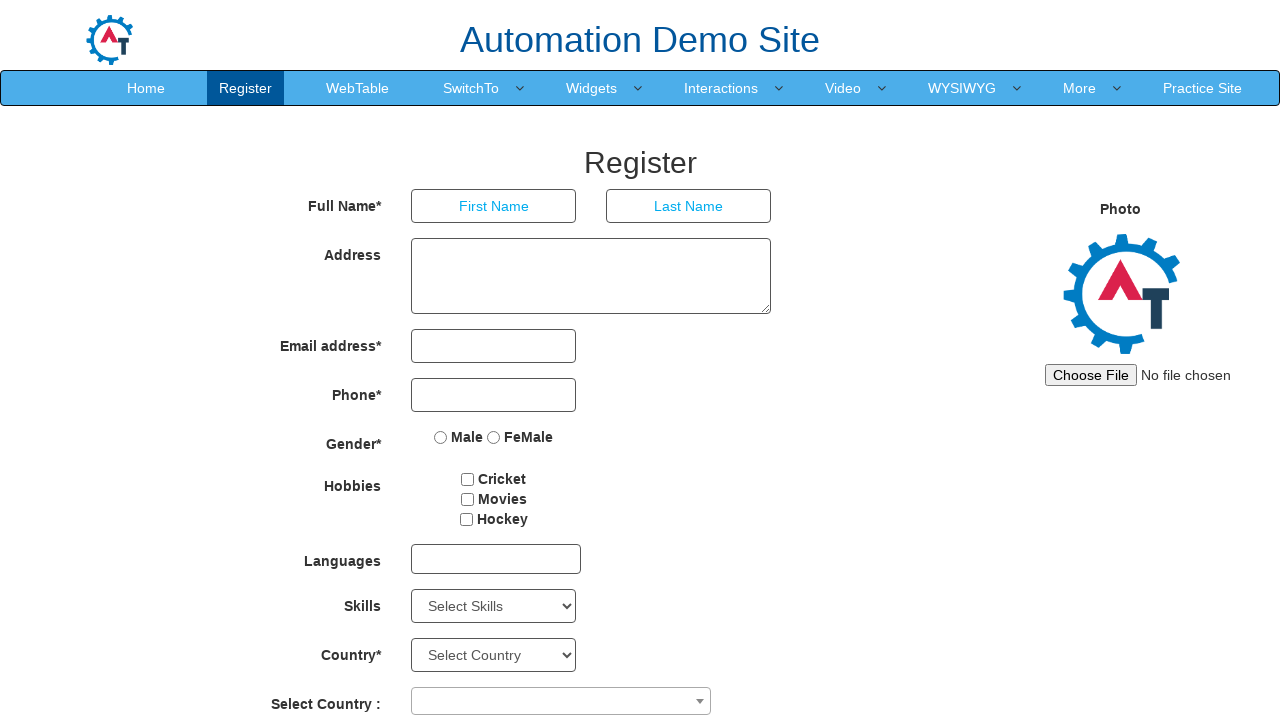

Located submit button element with XPath //button[@id='Button1']
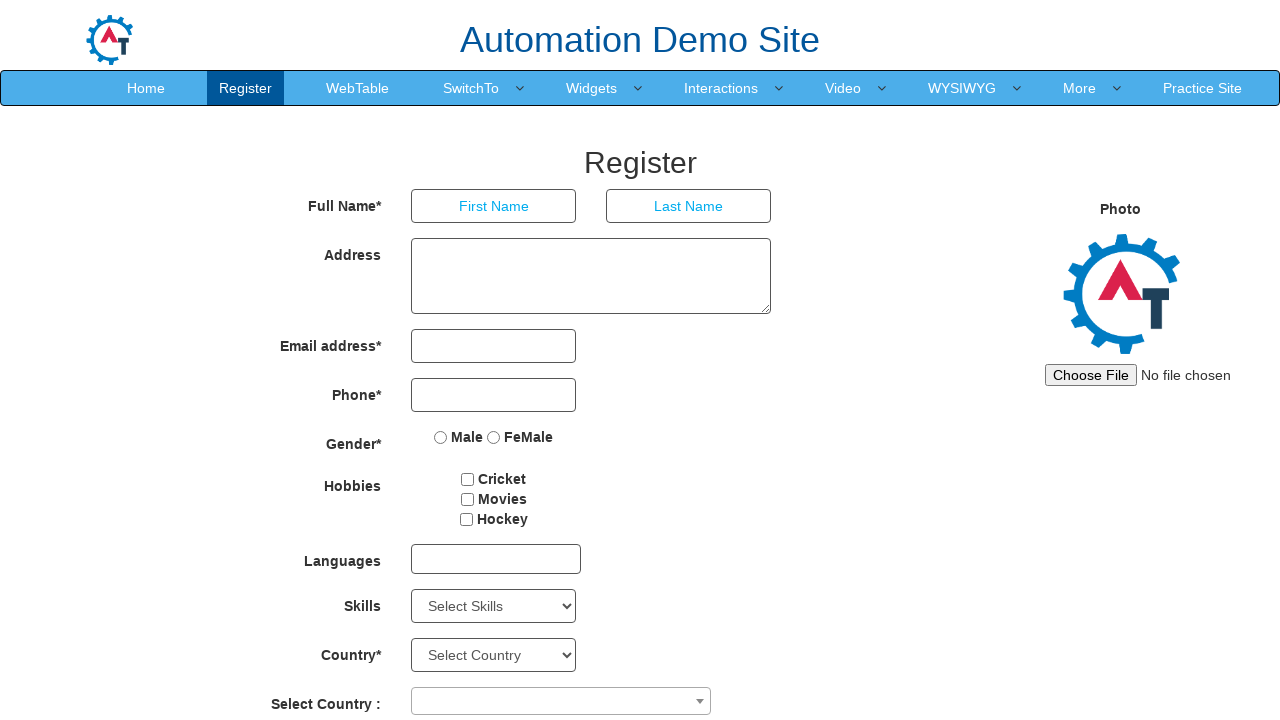

Scrolled to submit button using JavaScript scroll_into_view_if_needed()
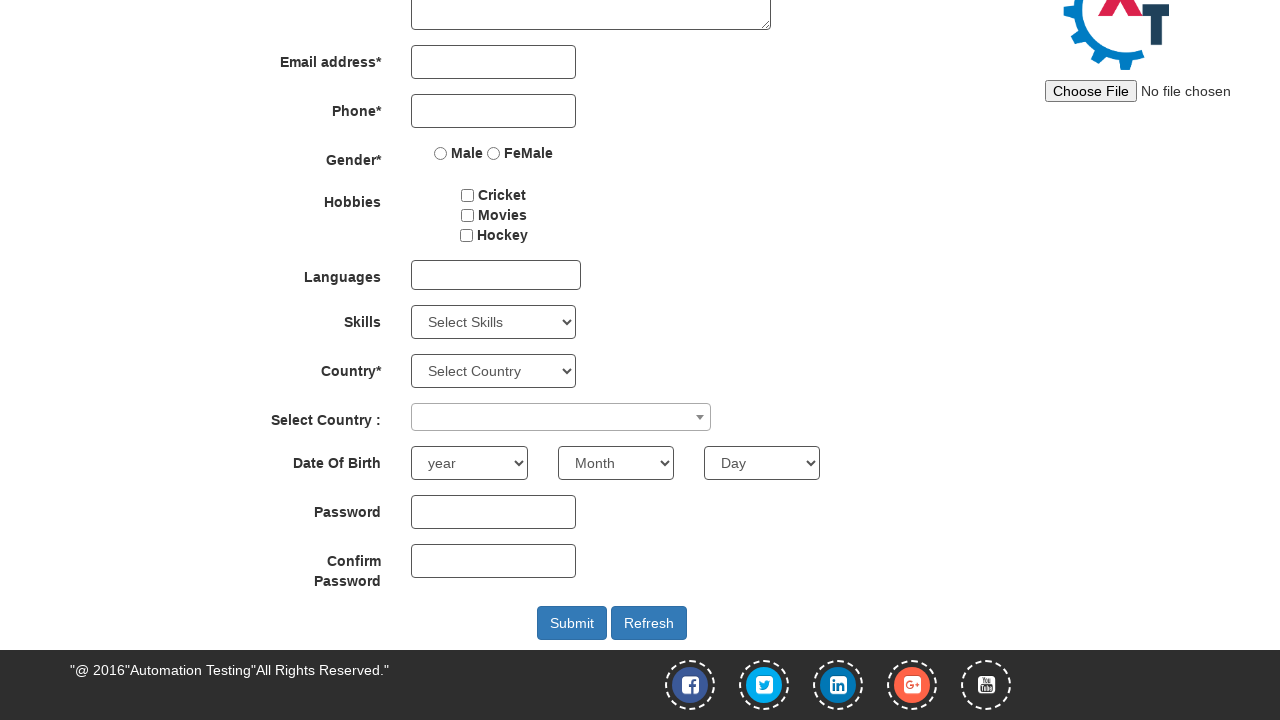

Waited 2 seconds to observe the scroll effect
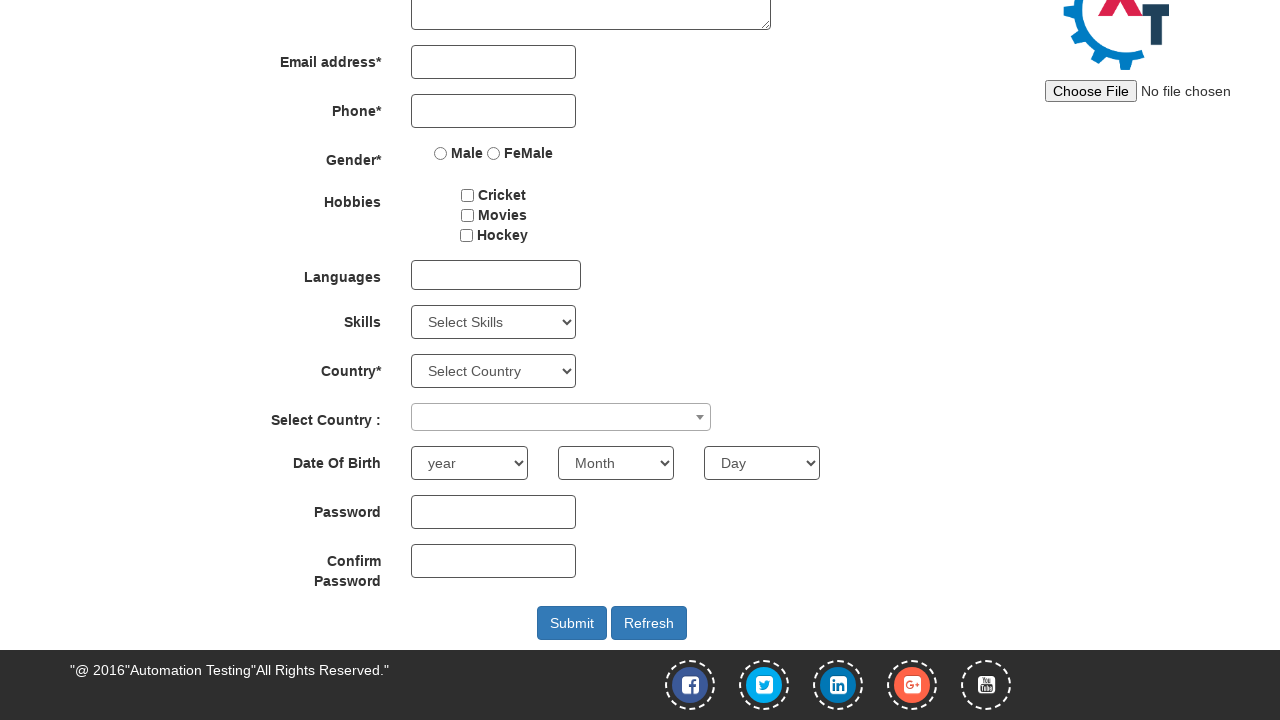

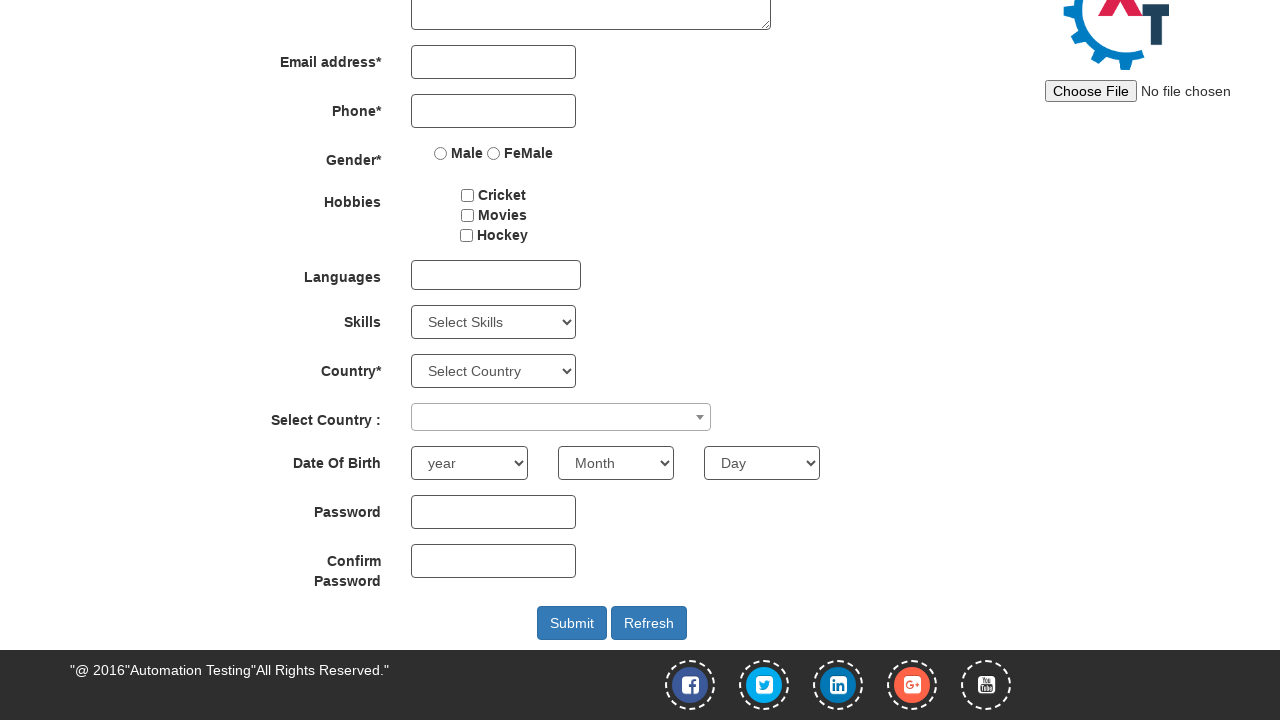